Tests drag and drop functionality within an iframe by dragging an element from source to destination on the jQuery UI demo page

Starting URL: https://jqueryui.com/droppable/

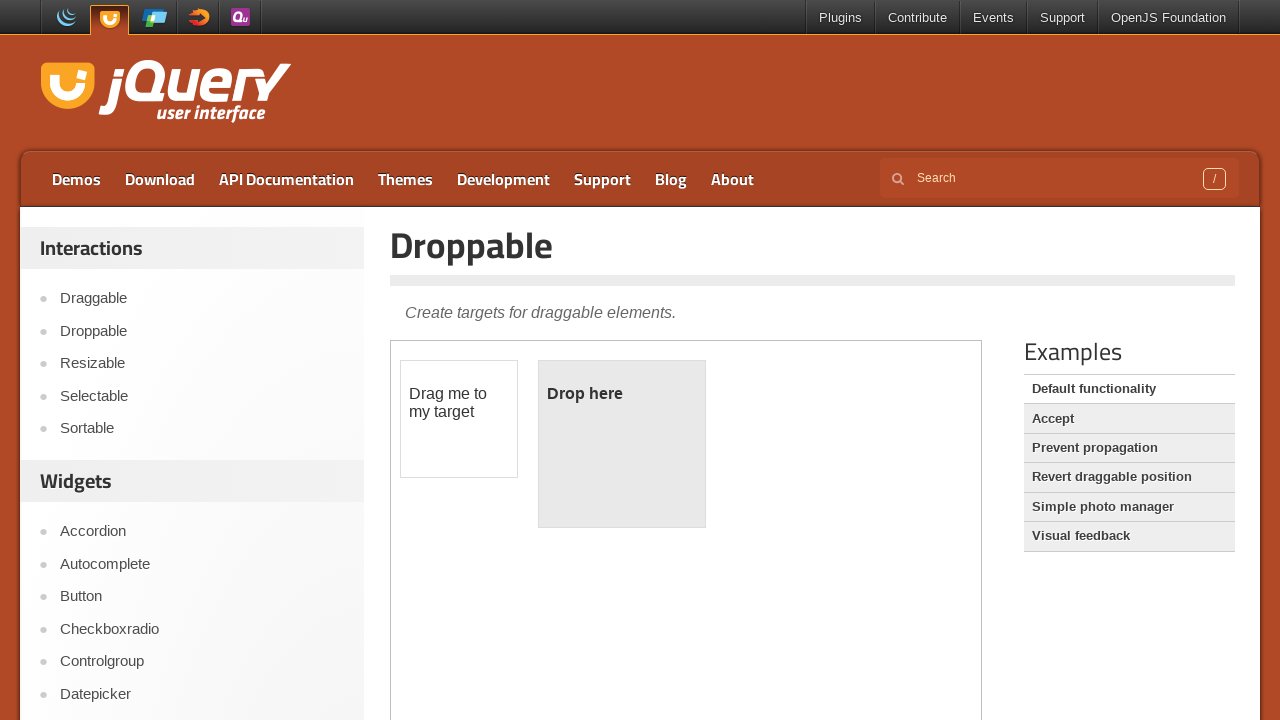

Located the demo iframe containing drag and drop elements
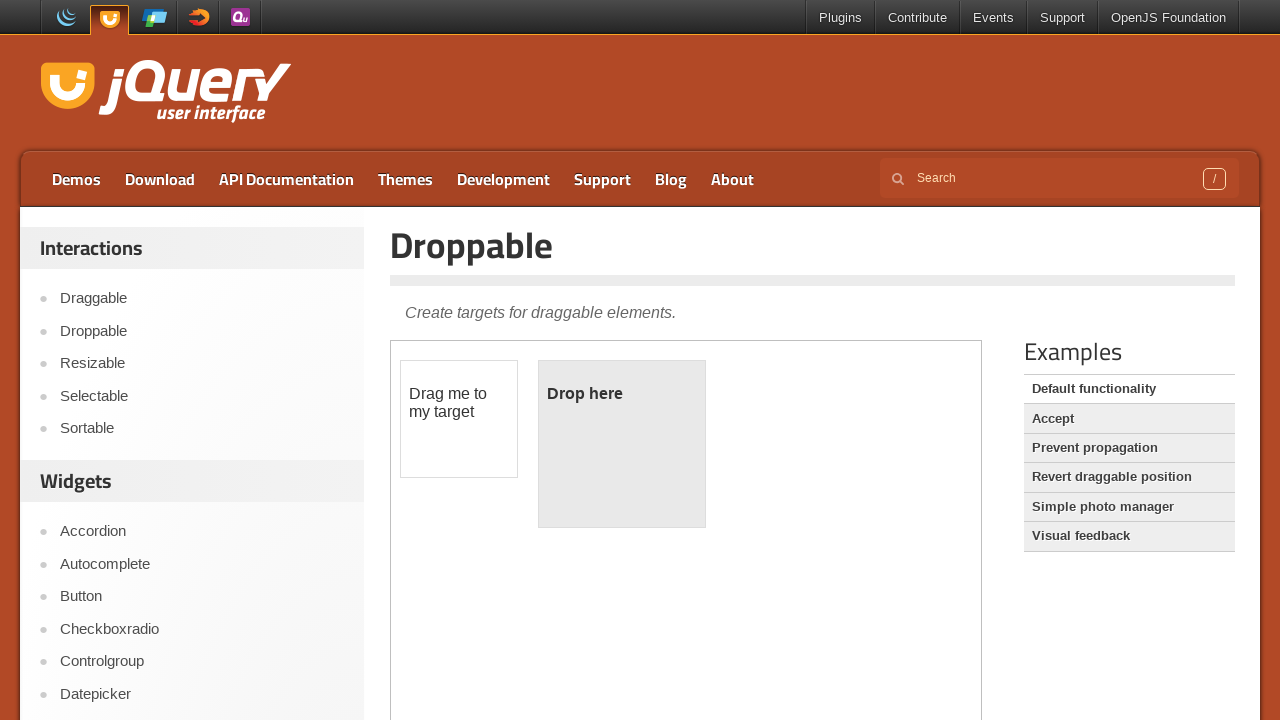

Located the draggable source element
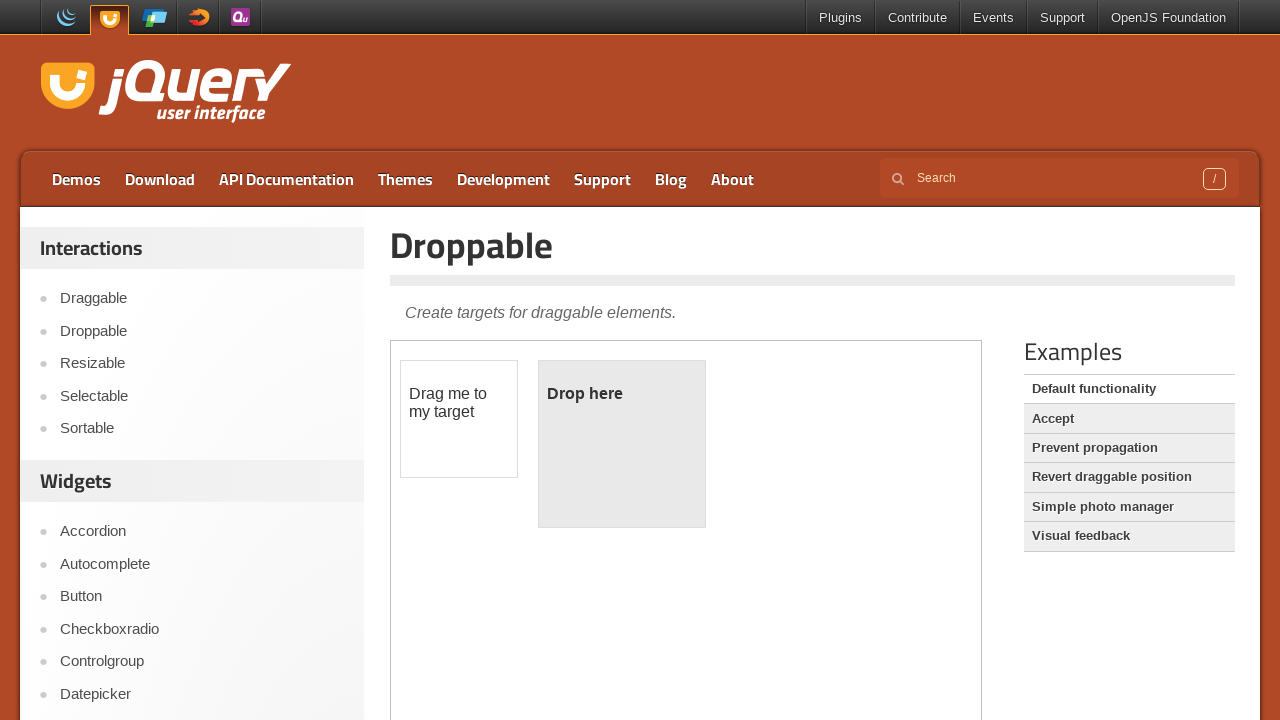

Located the droppable destination element
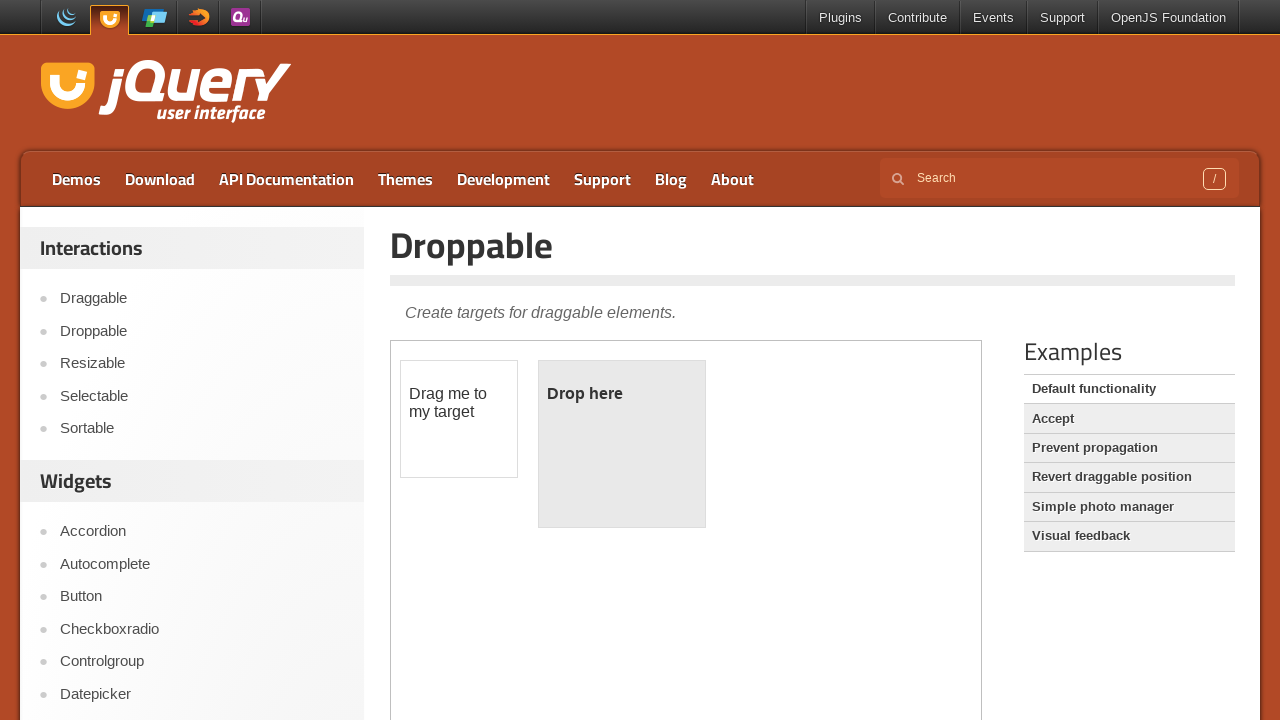

Dragged the draggable element to the droppable target at (622, 444)
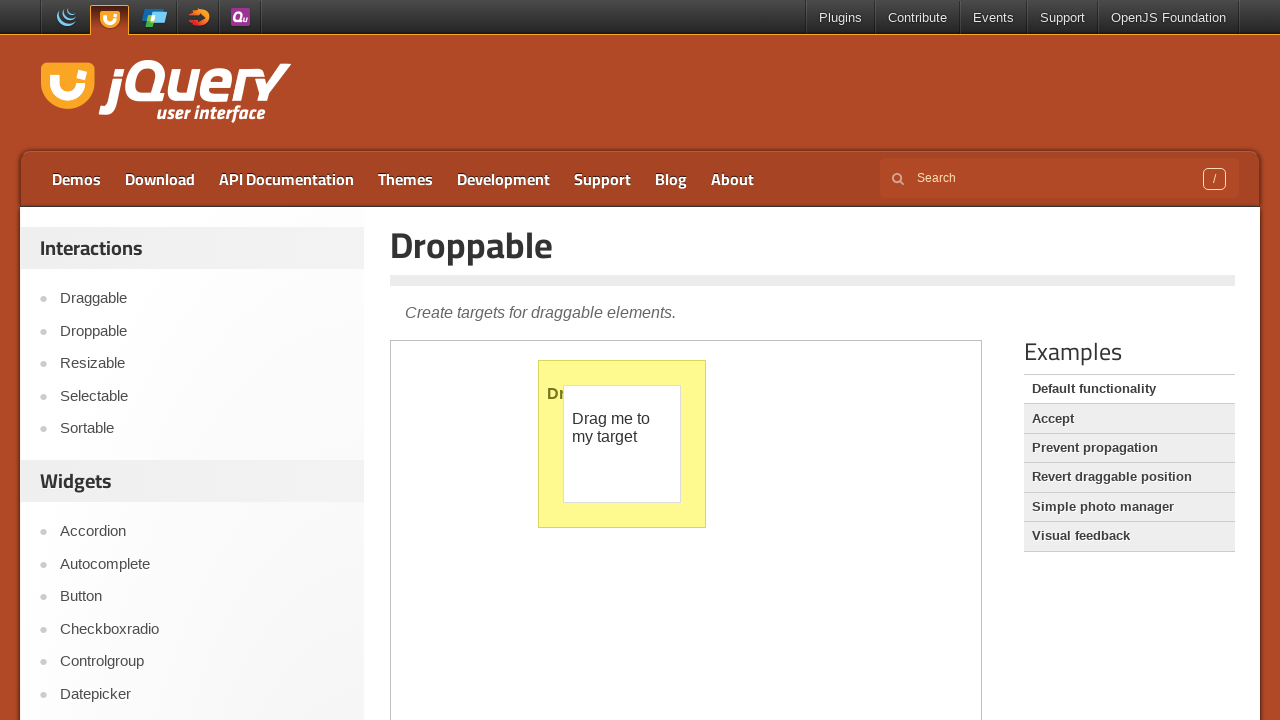

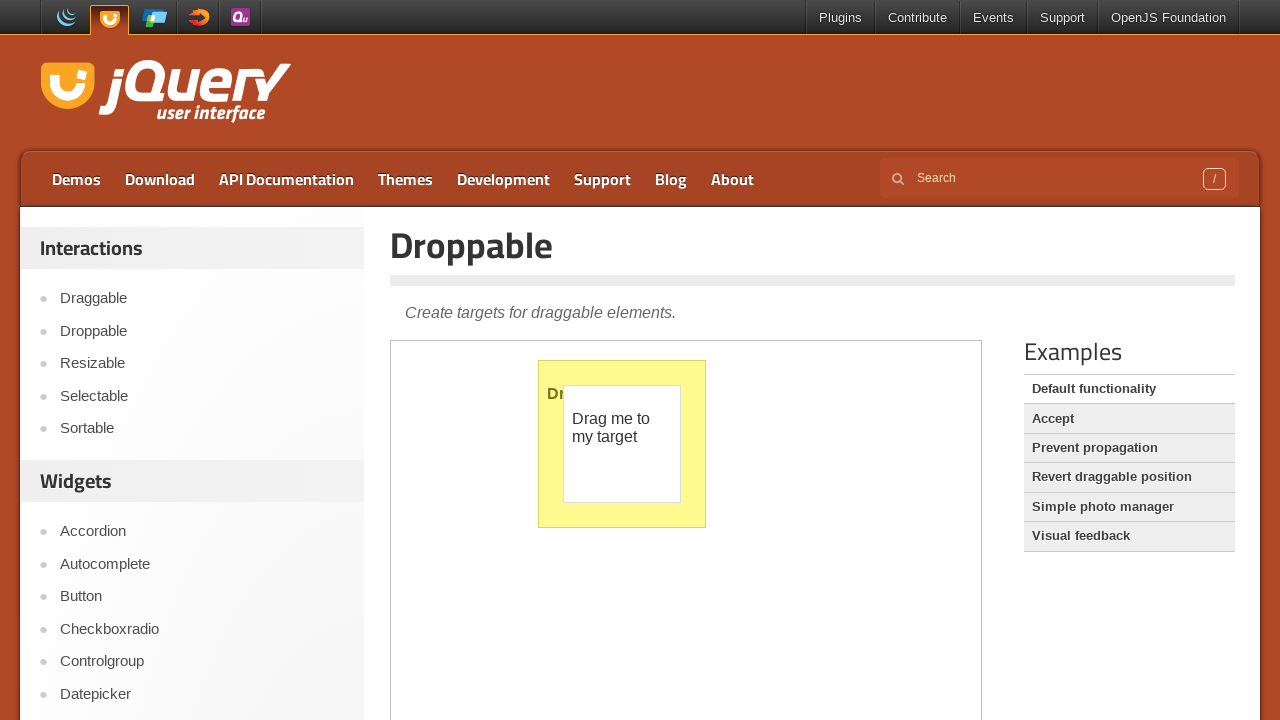